Tests waiting for XHTTP messages to complete and show zero message count

Starting URL: https://testpages.eviltester.com/styled/sync/xhttp-messages.html

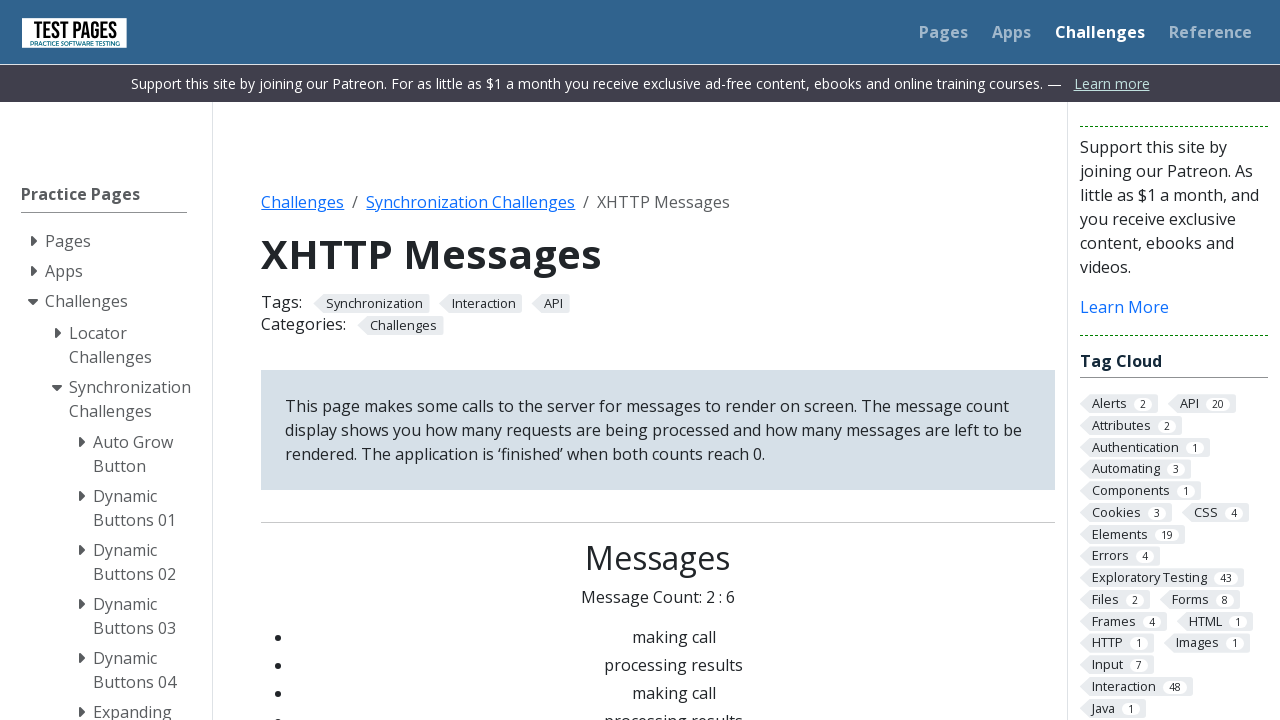

Navigated to XHTTP messages test page
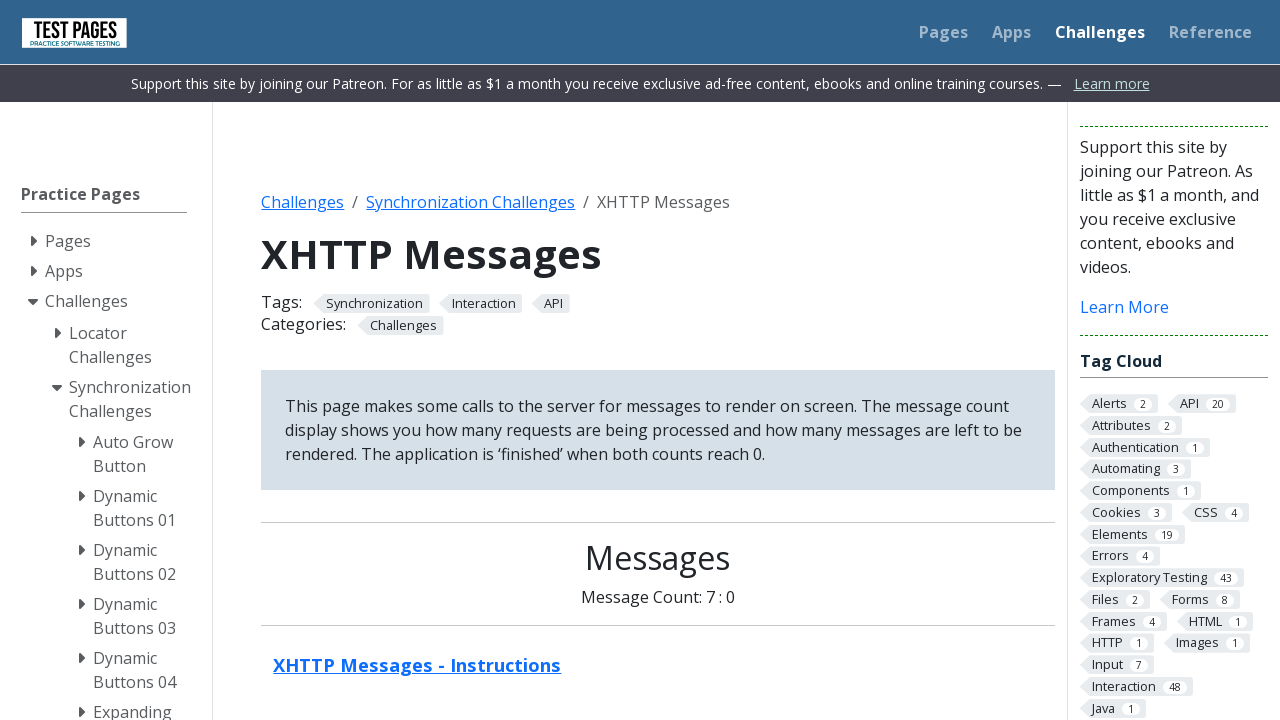

Waited for all XHTTP messages to complete and message count to show 0 : 0
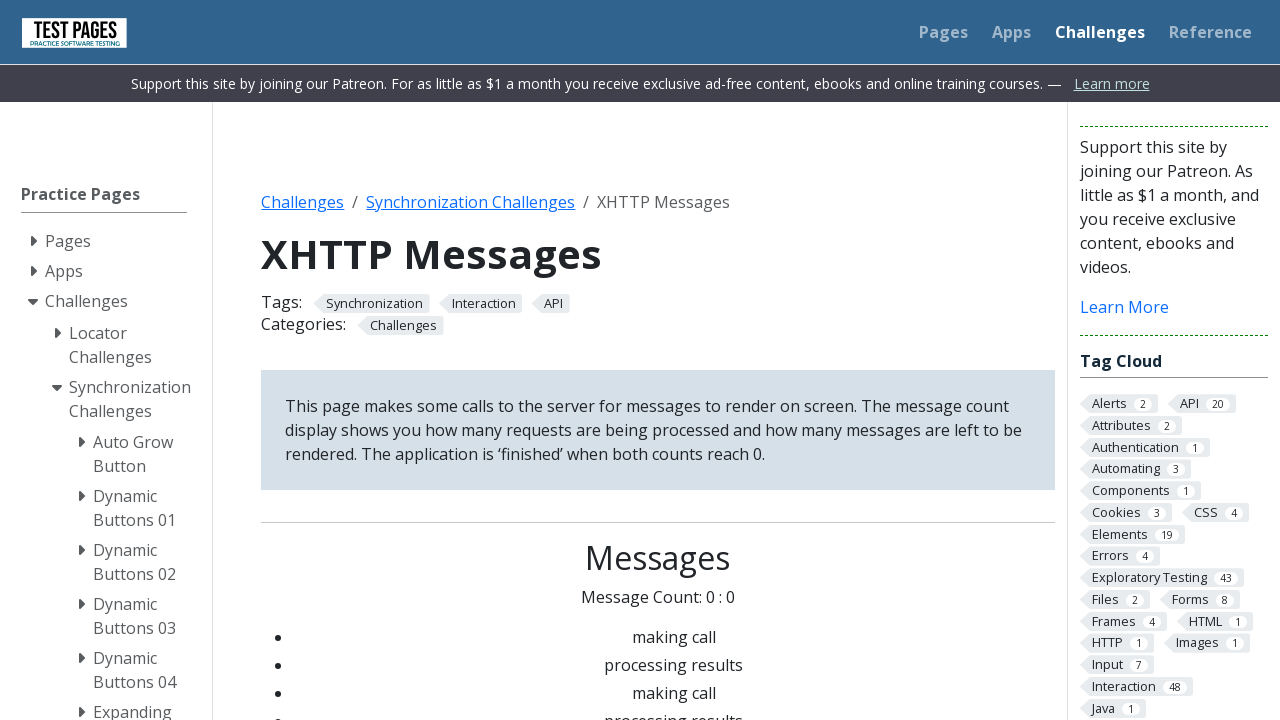

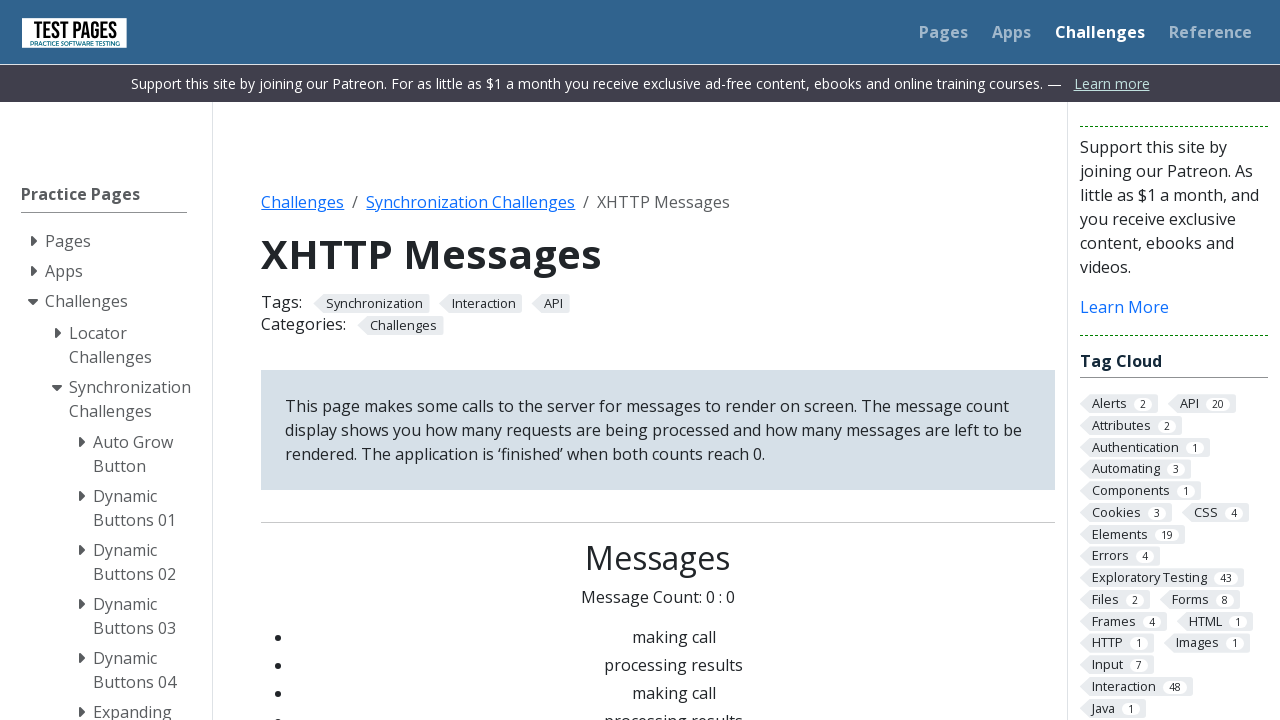